Solves a math problem by reading two numbers from the page, calculating their sum, and selecting the result from a dropdown menu

Starting URL: http://suninjuly.github.io/selects1.html

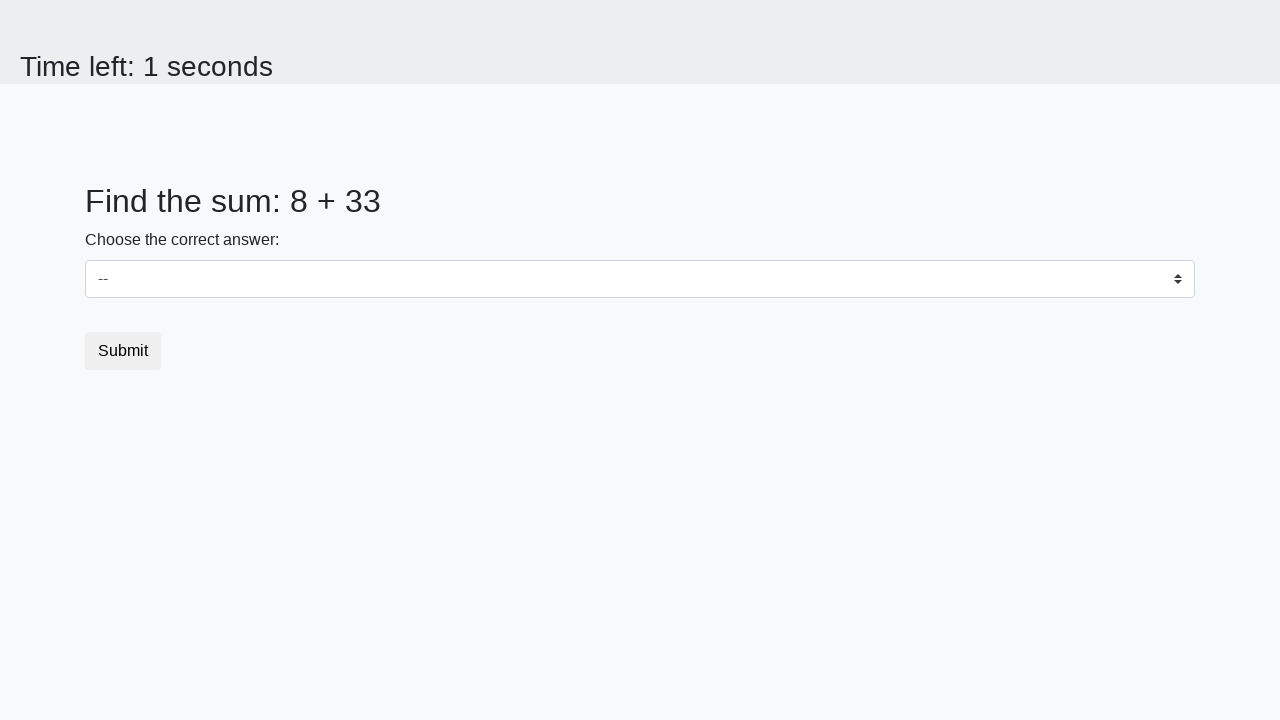

Retrieved first number from #num1 element
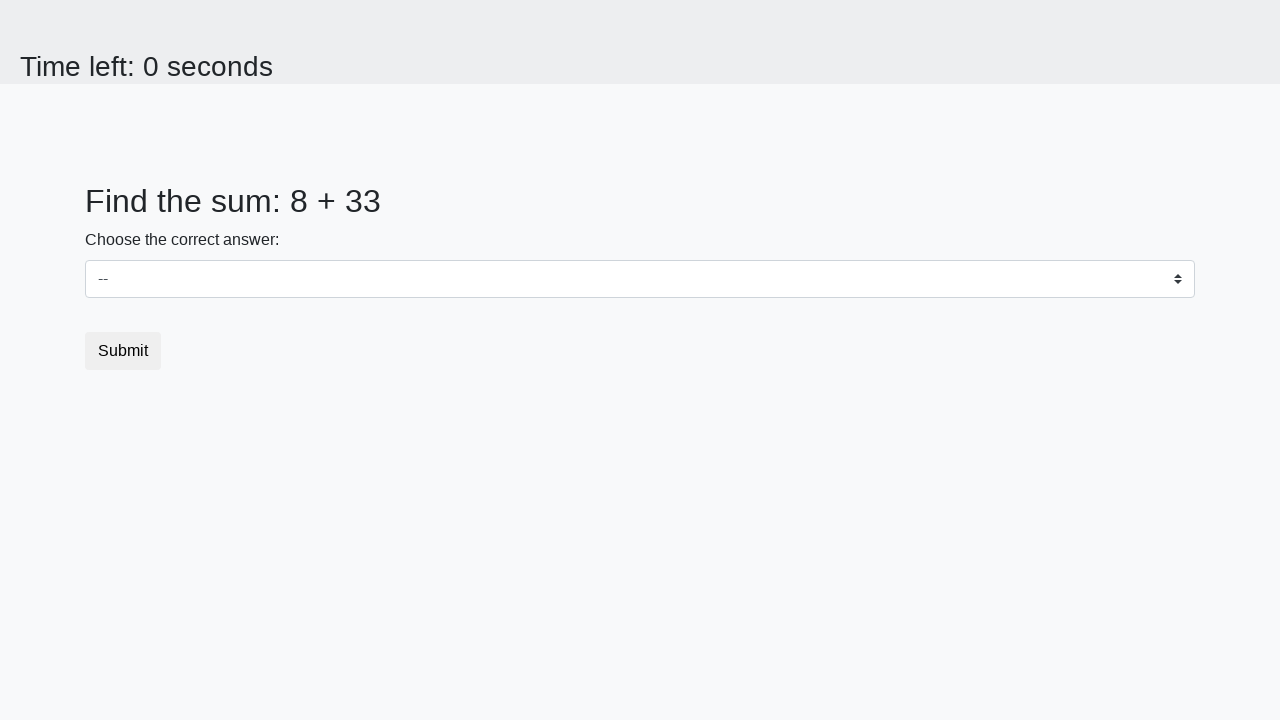

Retrieved second number from #num2 element
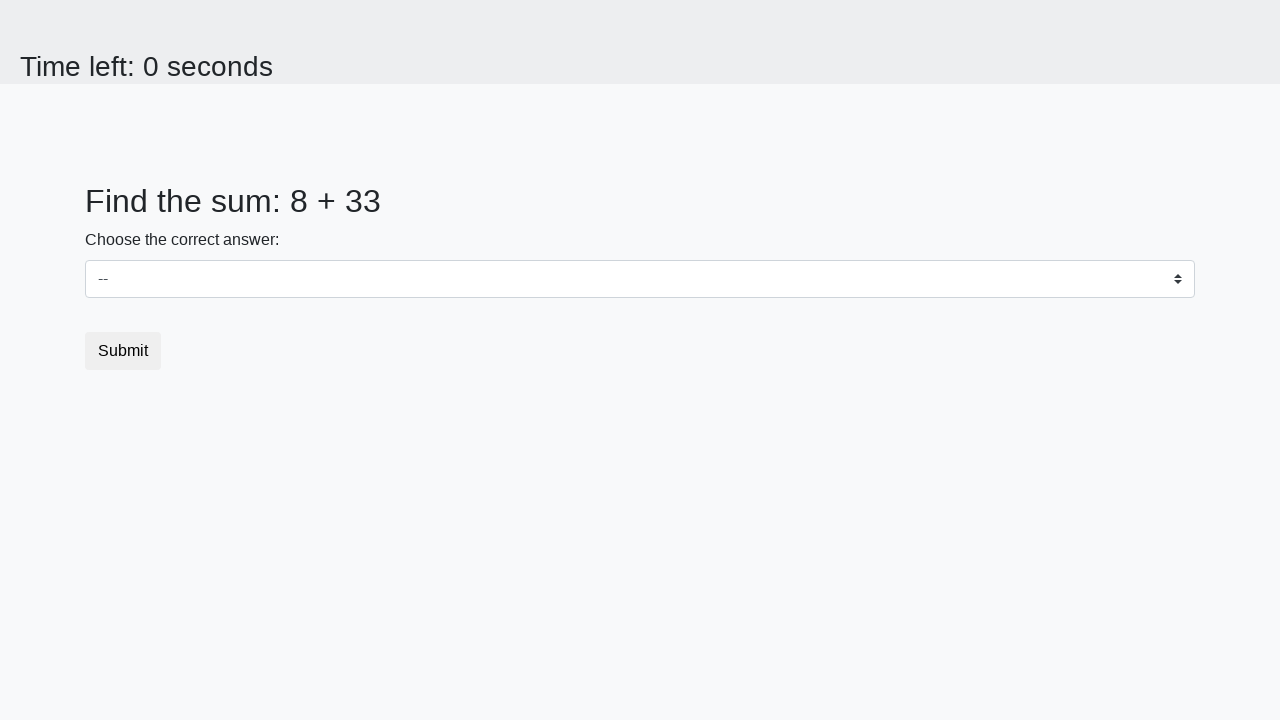

Calculated sum: 8 + 33 = 41
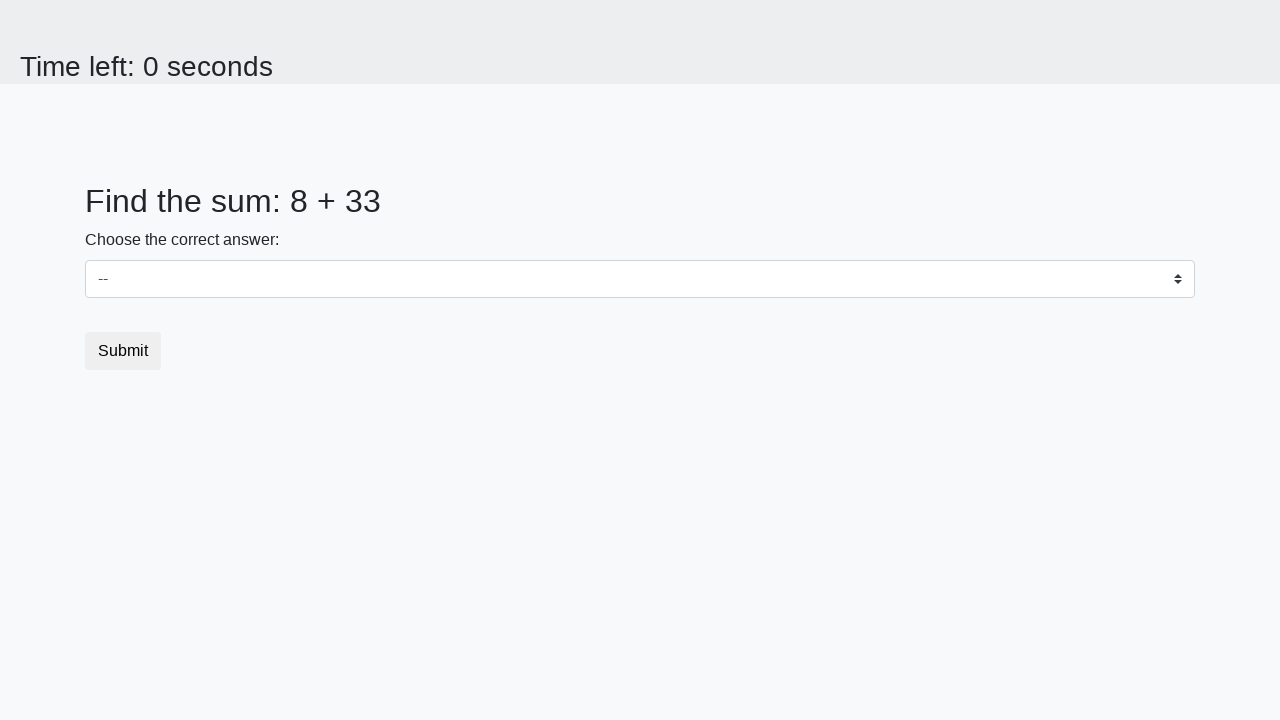

Selected 41 from dropdown menu on select
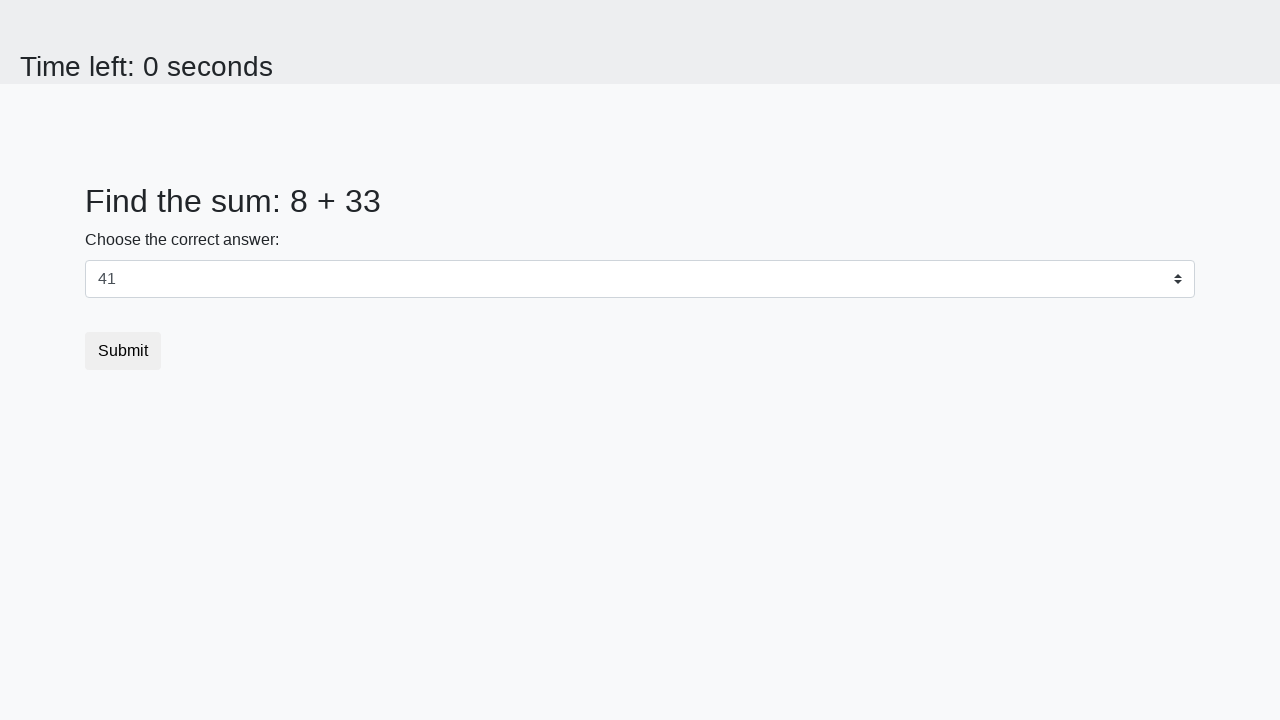

Clicked submit button to submit the form at (123, 351) on .btn-default
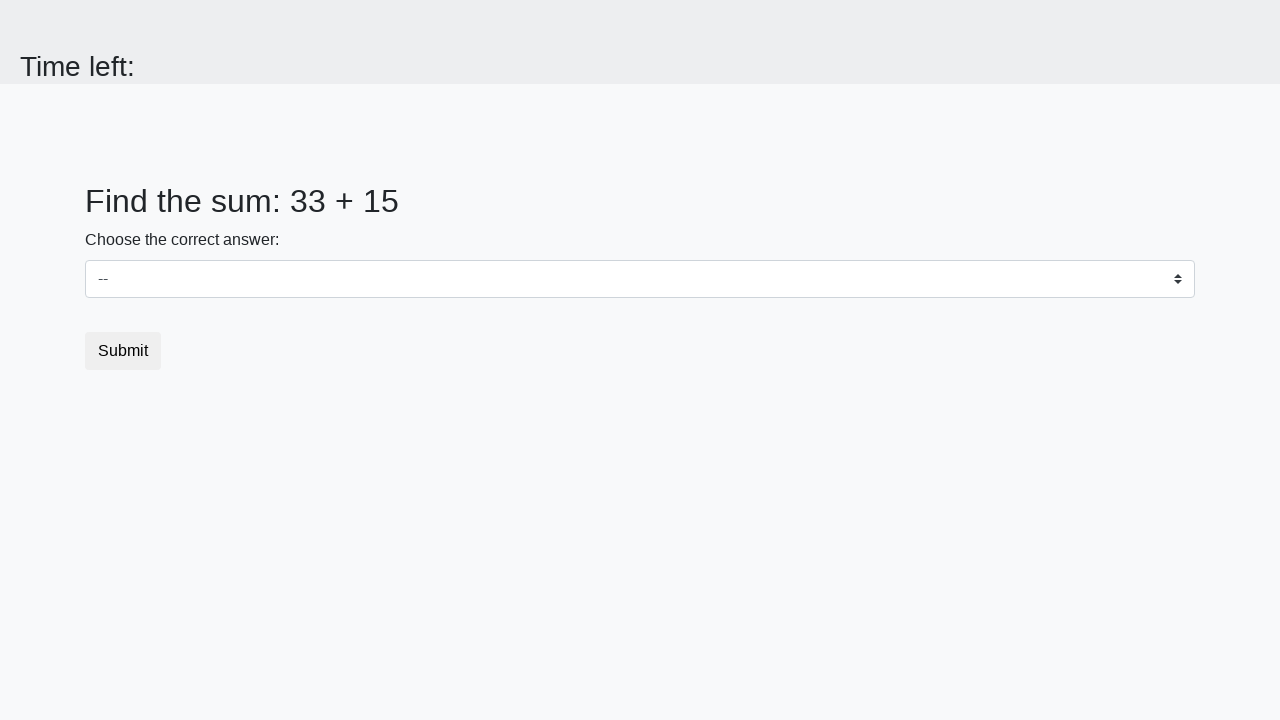

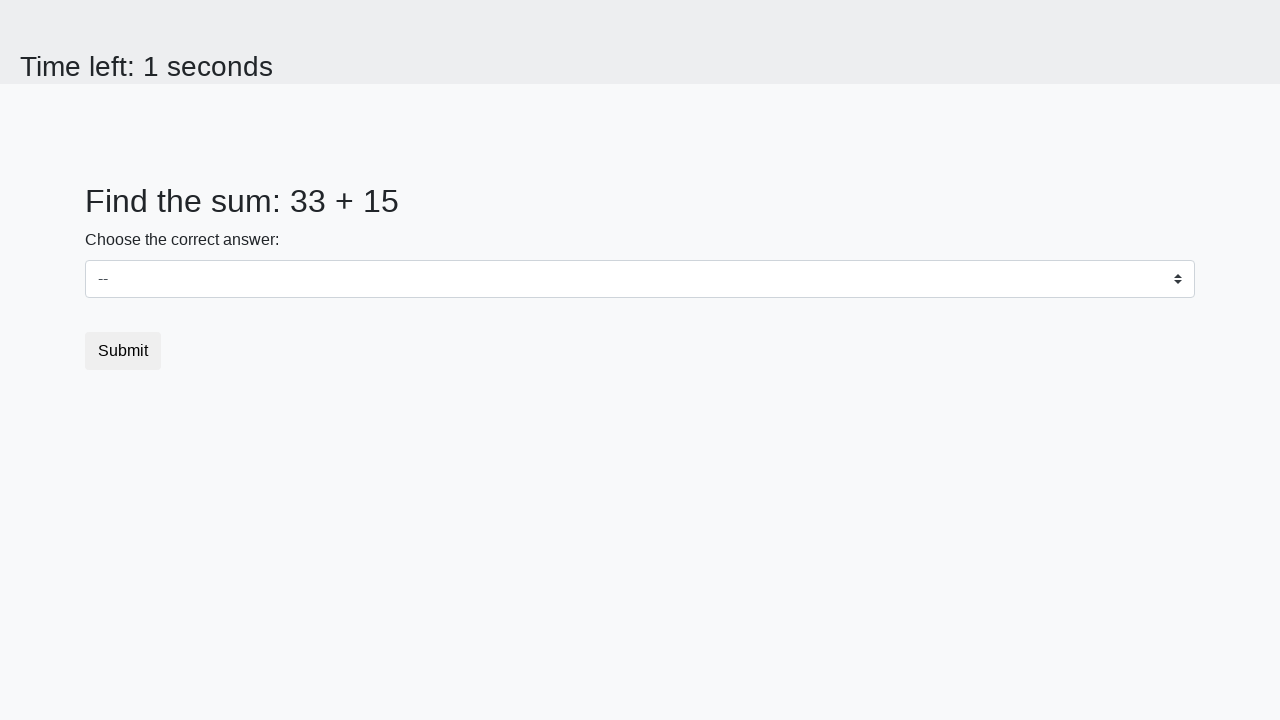